Verifies that the "Log In" button on the NextBaseCRM login page displays the correct text value "Log In"

Starting URL: https://login1.nextbasecrm.com/

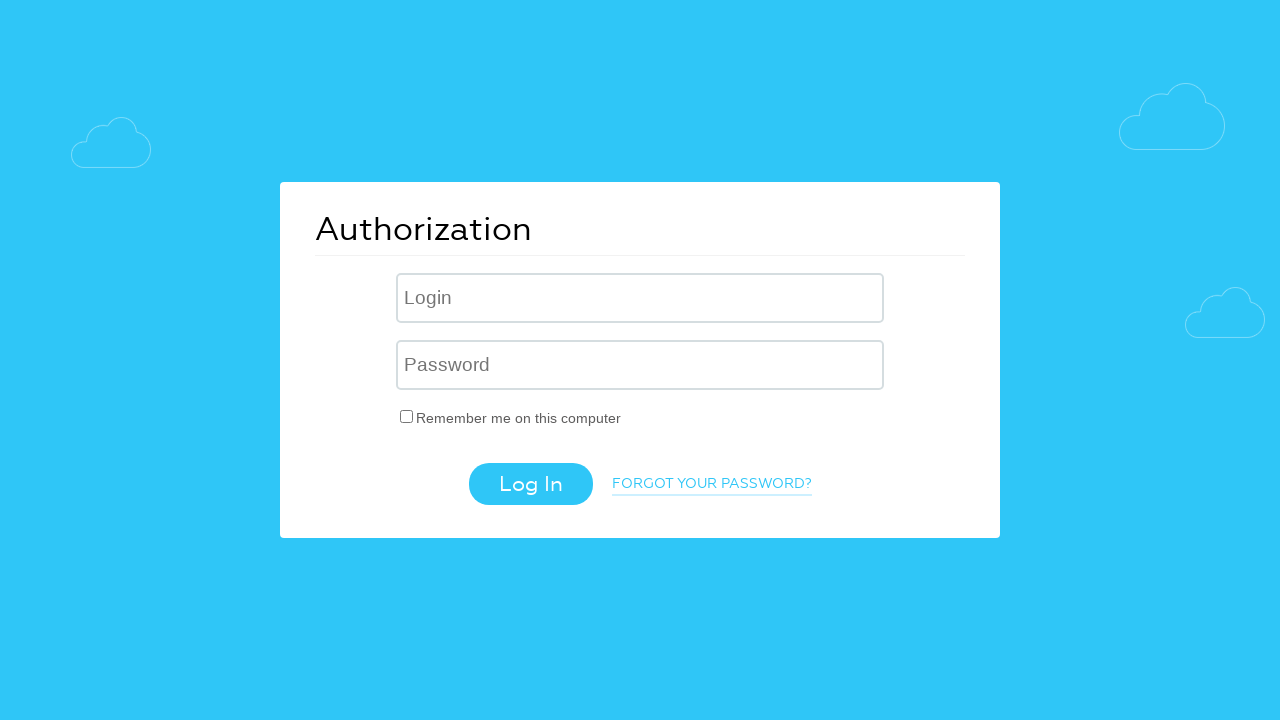

Navigated to NextBaseCRM login page
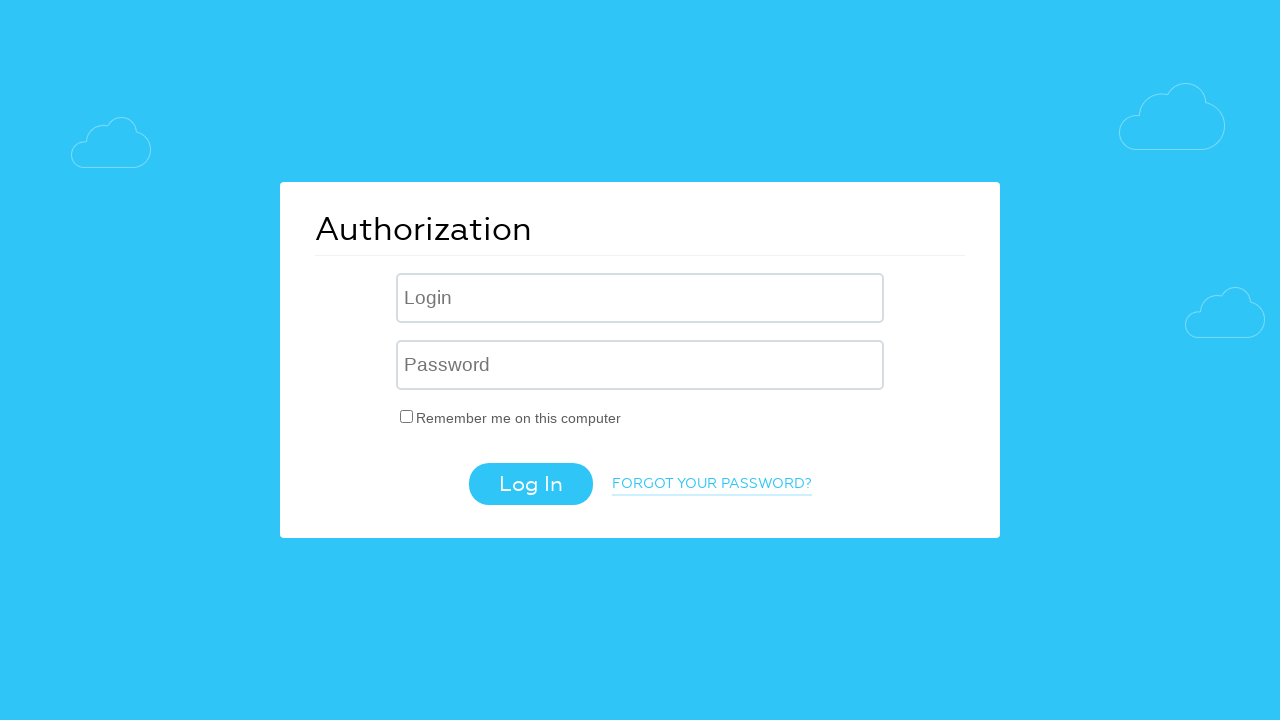

Located the Log In button using CSS selector
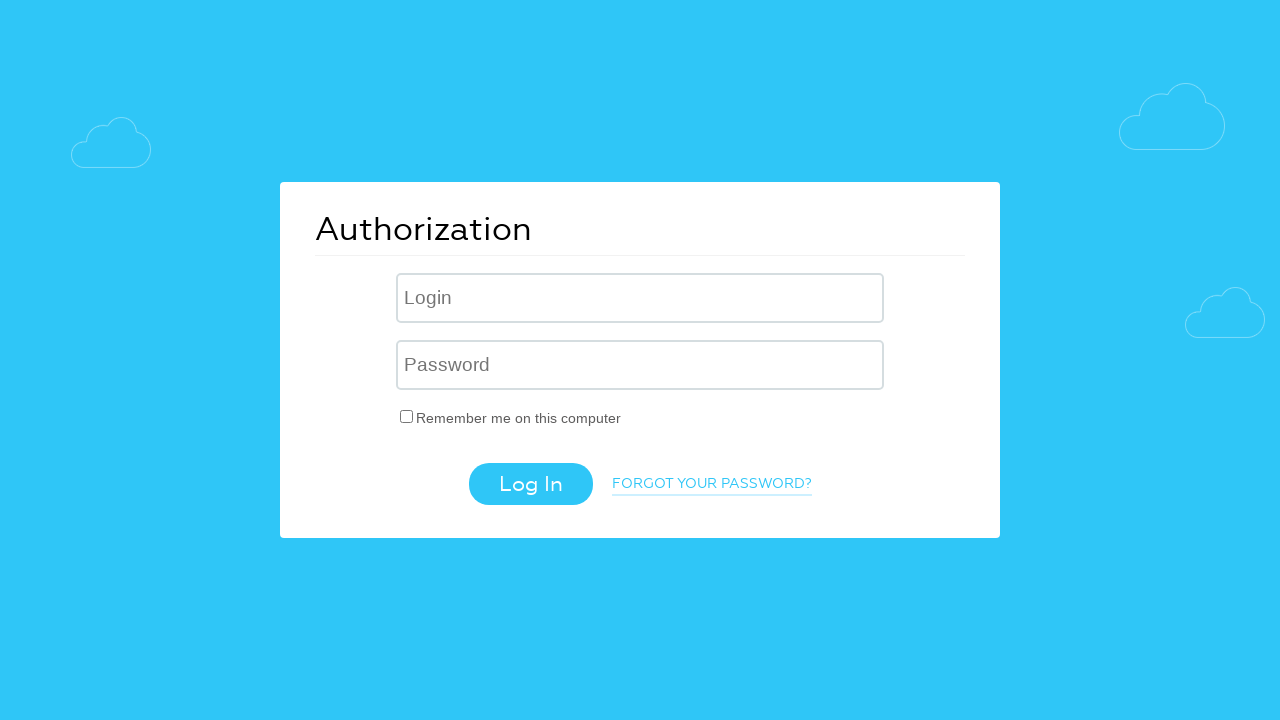

Verified Log In button is visible
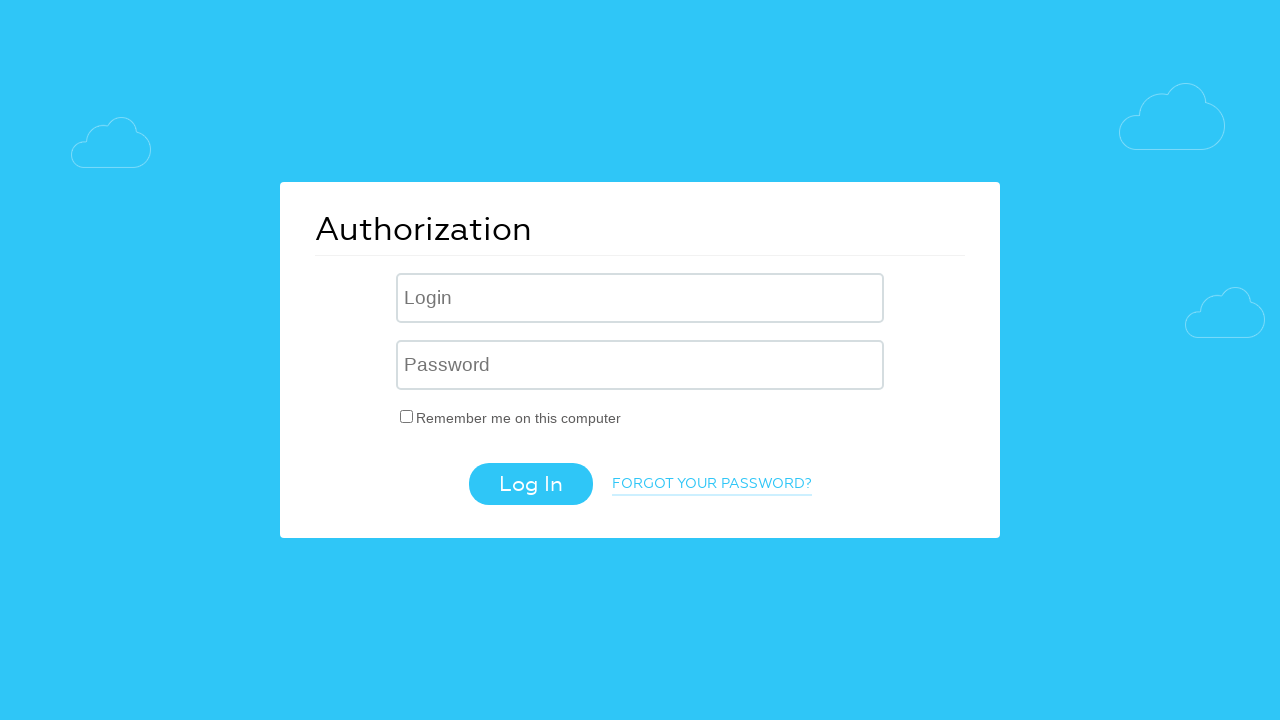

Retrieved value attribute from Log In button
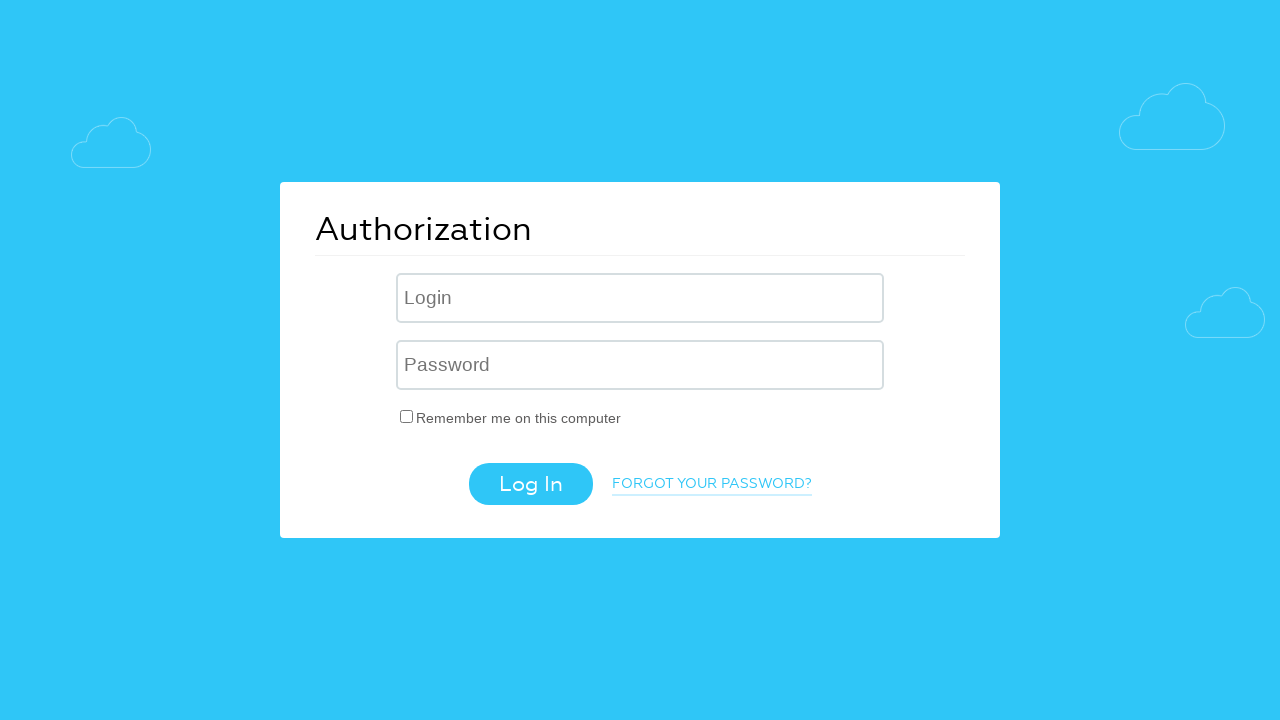

Assertion passed: Log In button text matches expected value 'Log In'
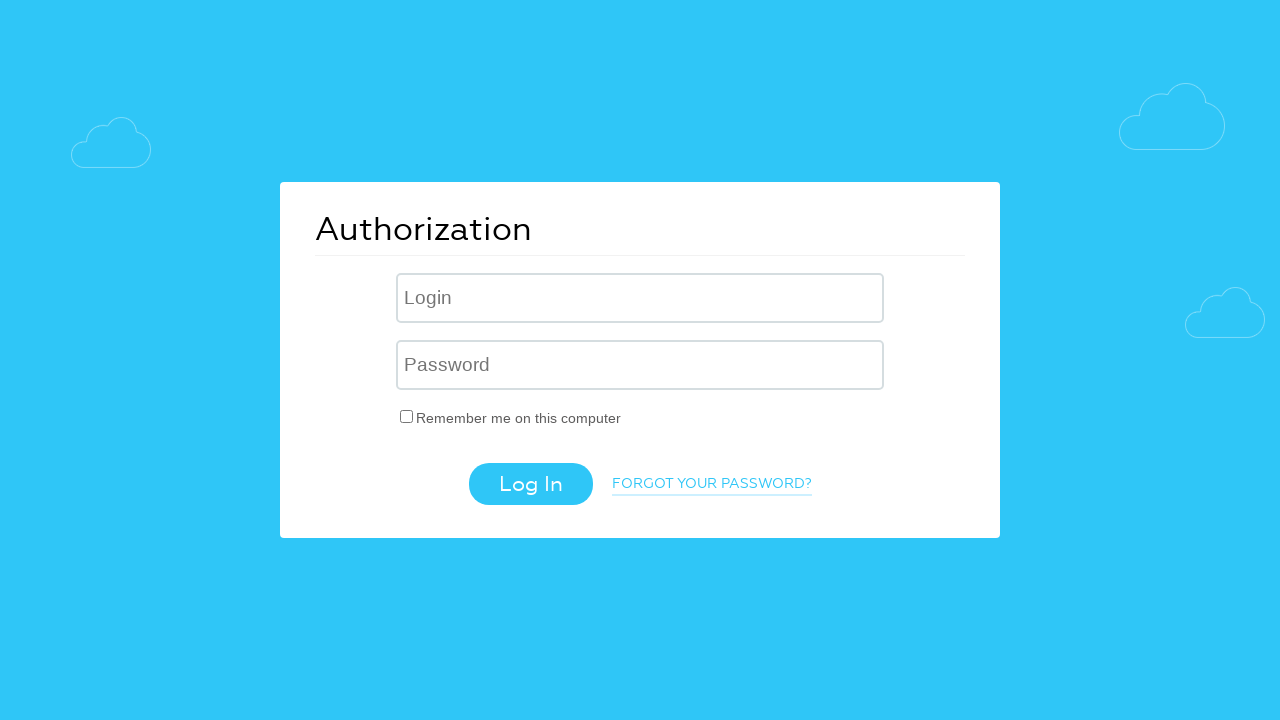

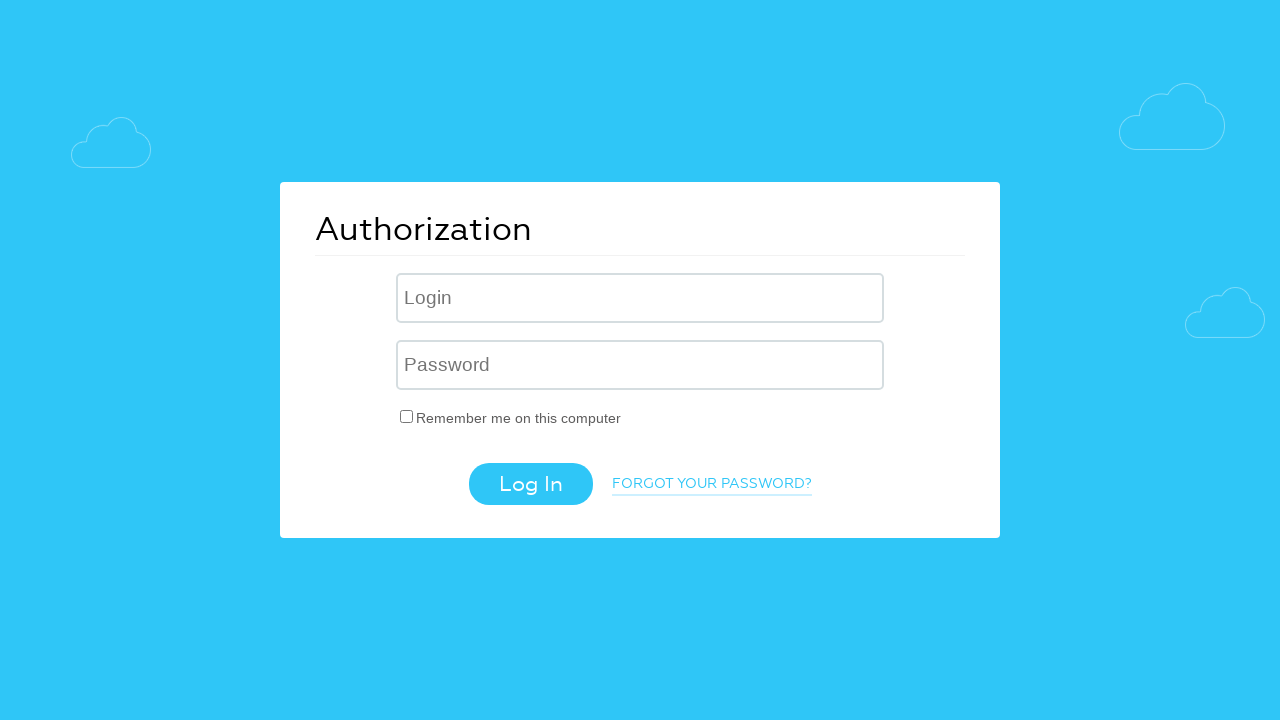